Tests GitHub's advanced search form by filling in search term, repository owner, date filter, and programming language, then submitting the form to perform a search.

Starting URL: https://github.com/search/advanced

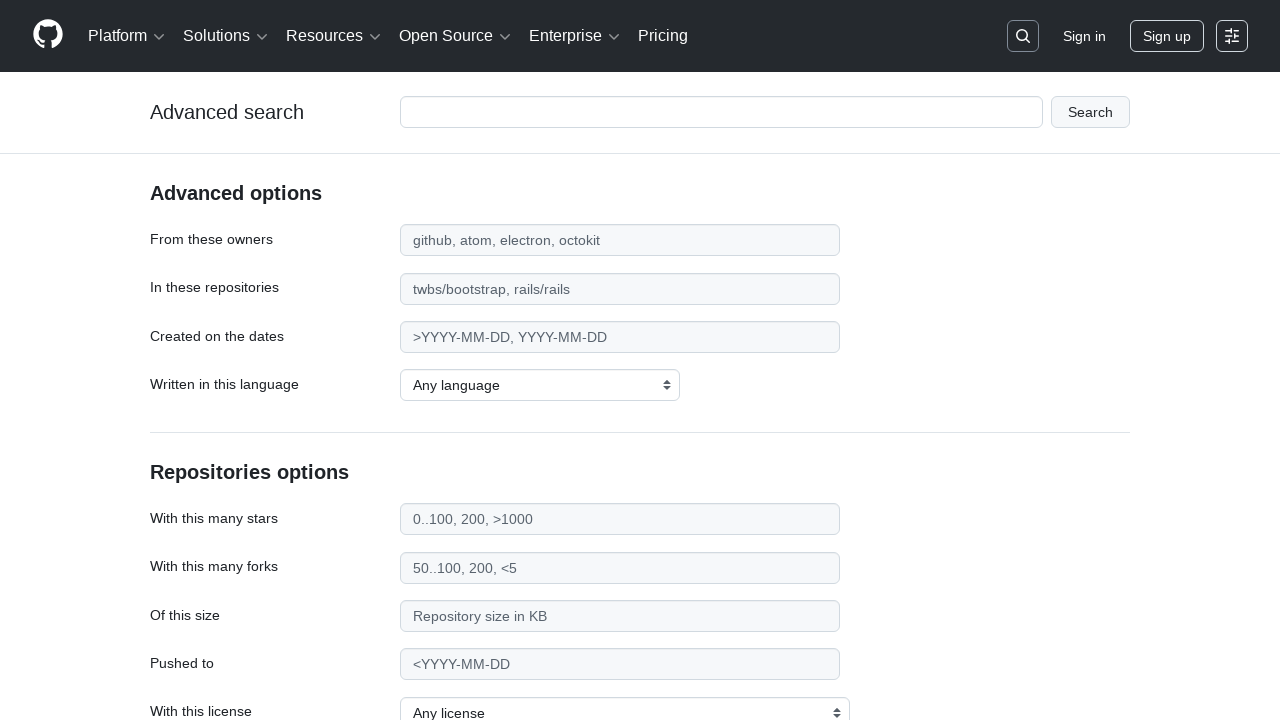

Filled search term field with 'apify-js' on #adv_code_search input.js-advanced-search-input
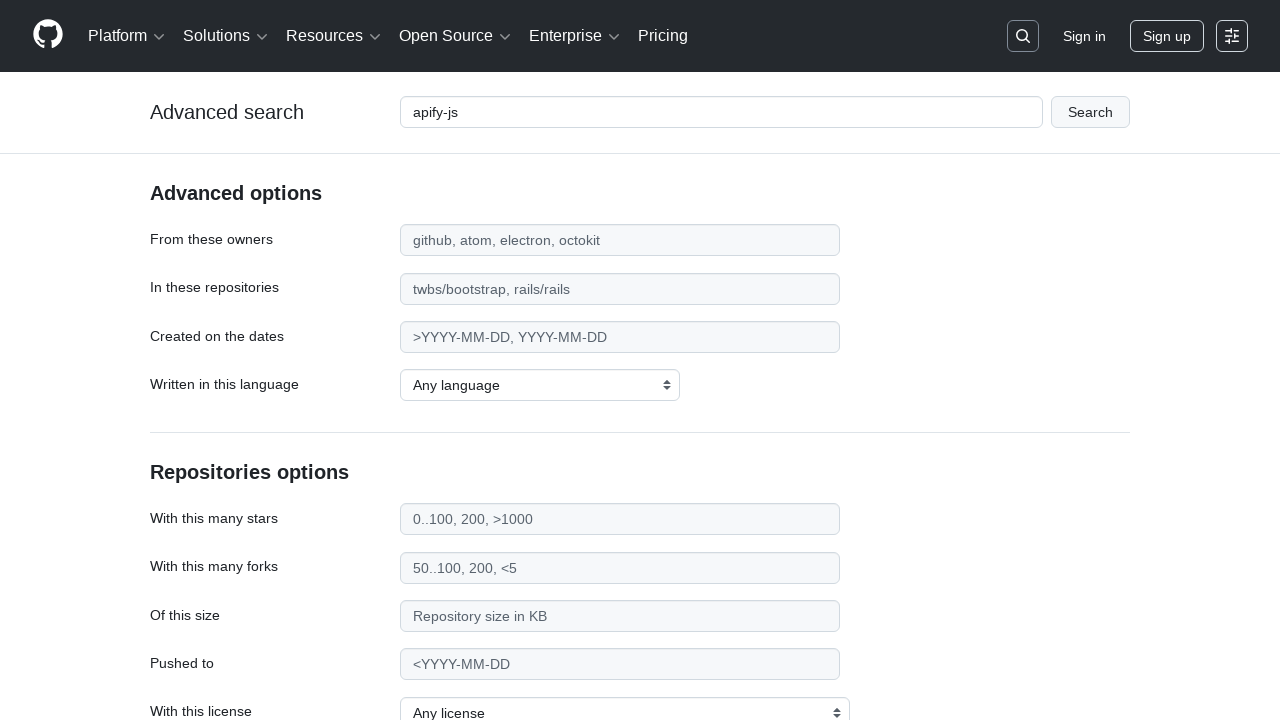

Filled repository owner field with 'apify' on #search_from
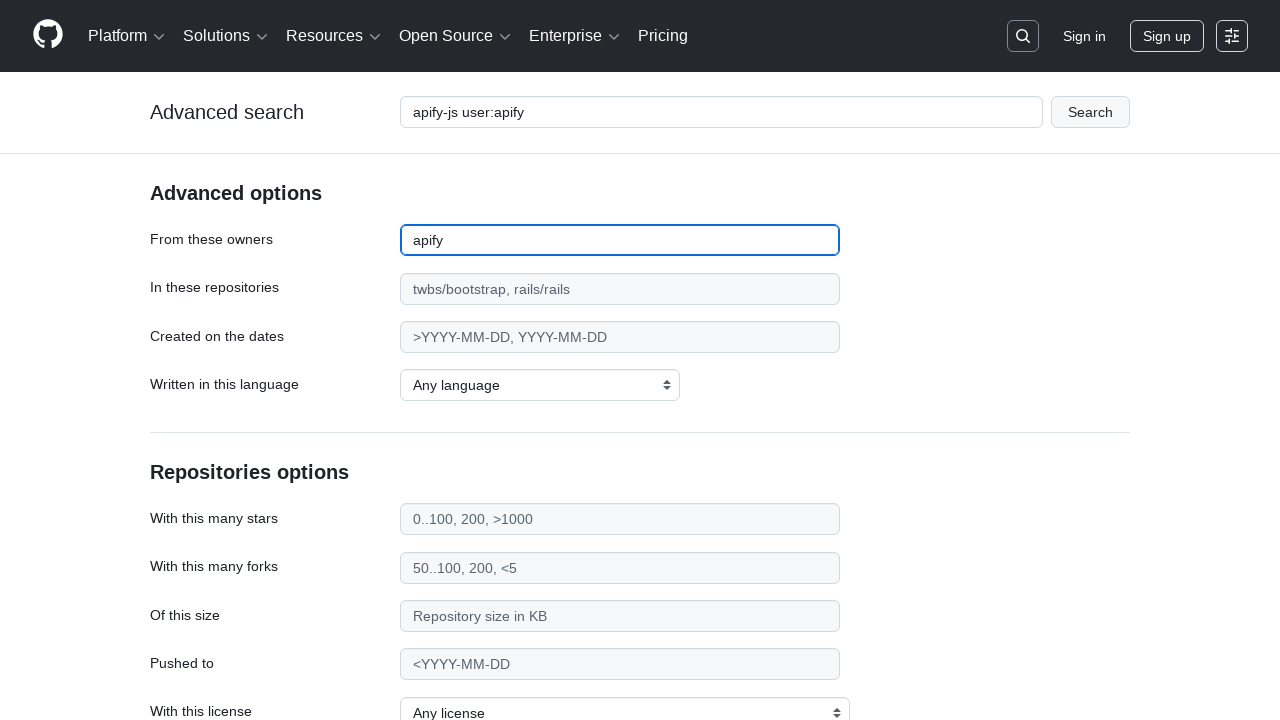

Filled date filter field with '>2015' on #search_date
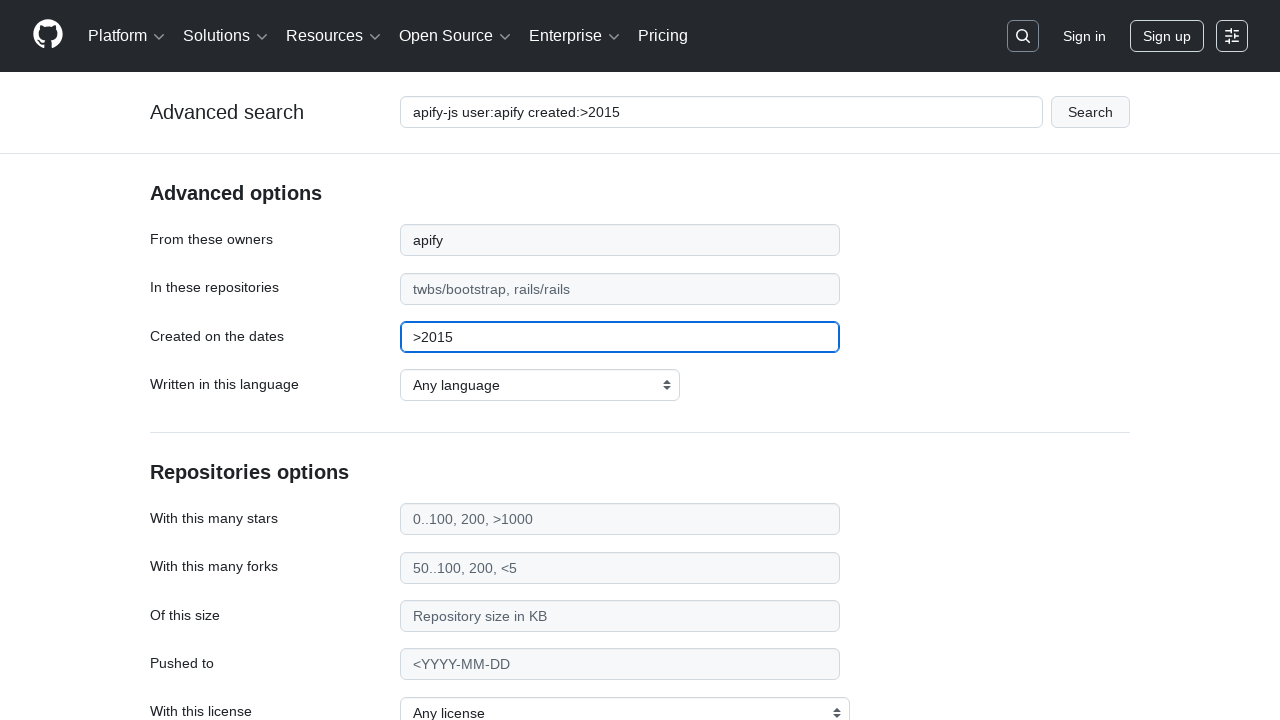

Selected JavaScript as the programming language on select#search_language
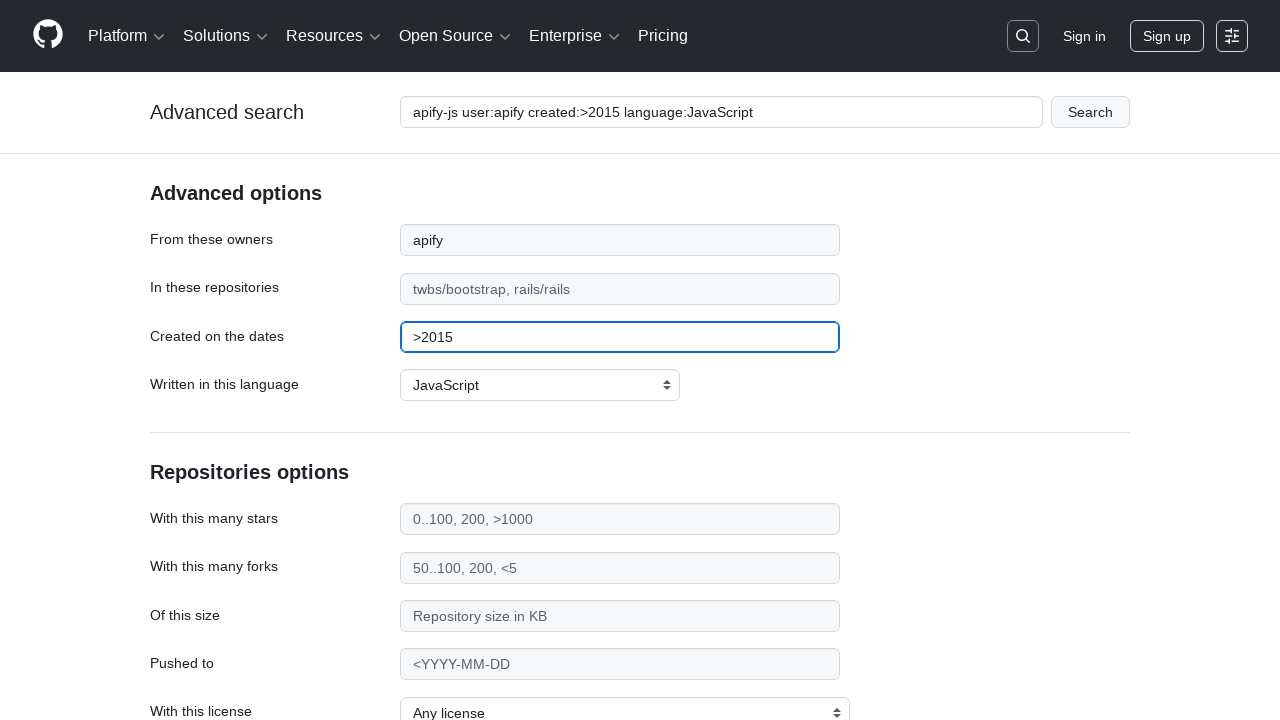

Clicked submit button to perform GitHub advanced search at (1090, 112) on #adv_code_search button[type="submit"]
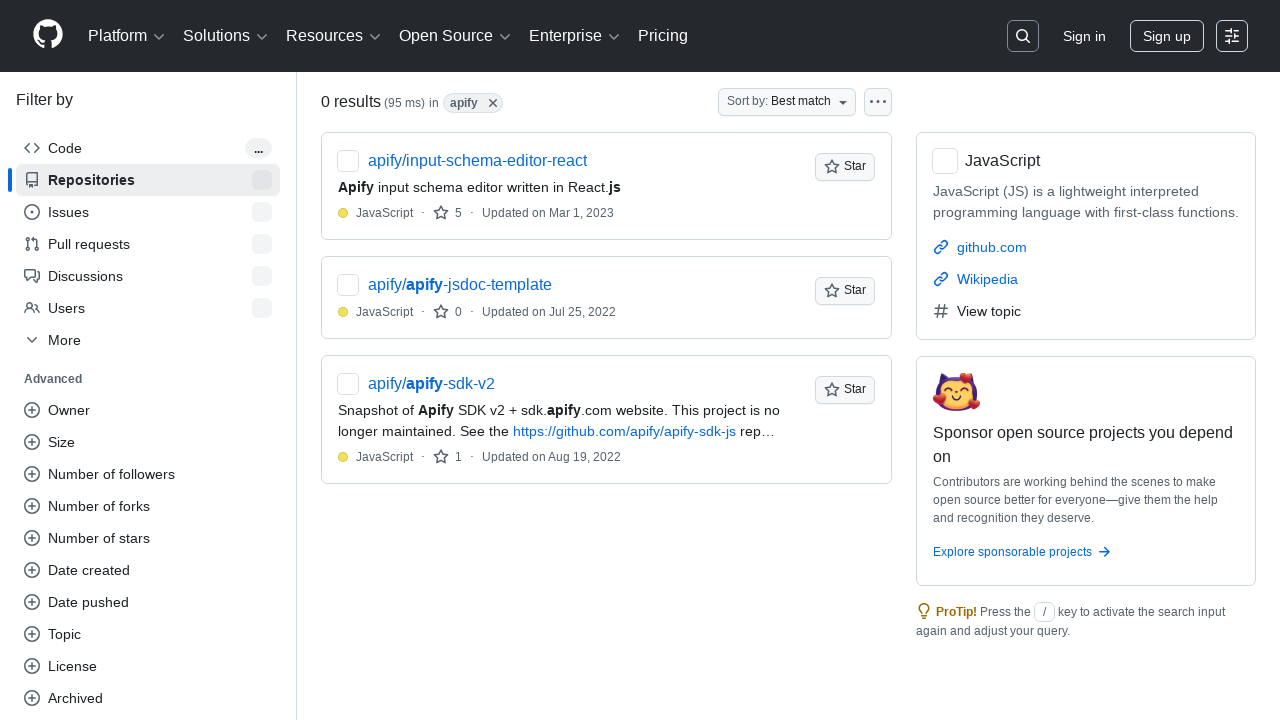

Search results page loaded and network idle
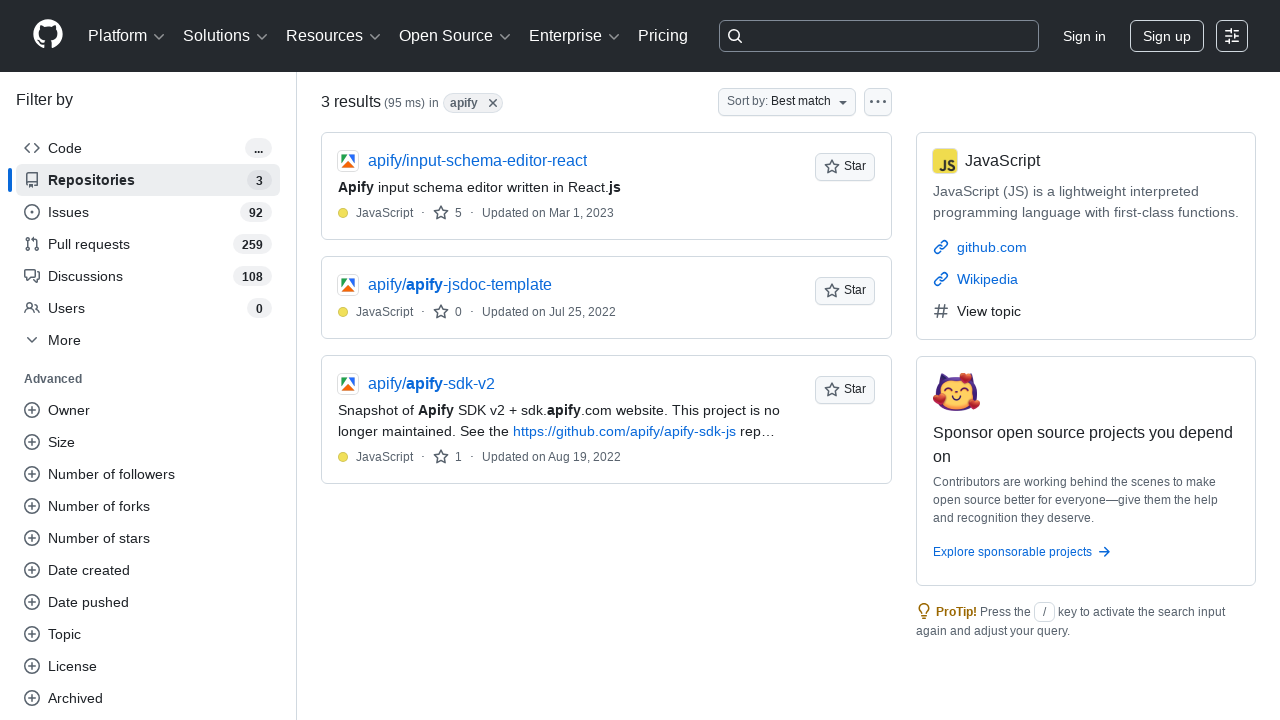

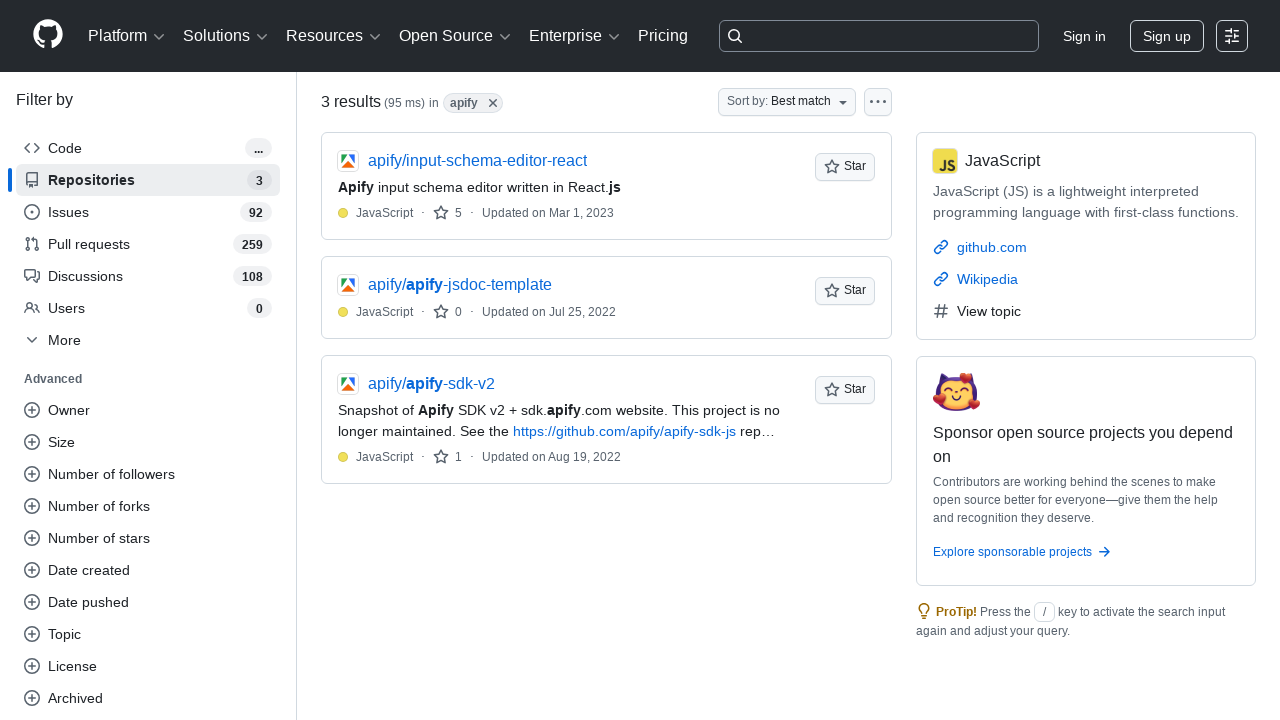